Tests right-click context menu functionality by performing a context click on a designated area, verifying the alert message, then clicking a link that opens a new window and verifying content on the new page.

Starting URL: https://the-internet.herokuapp.com/context_menu

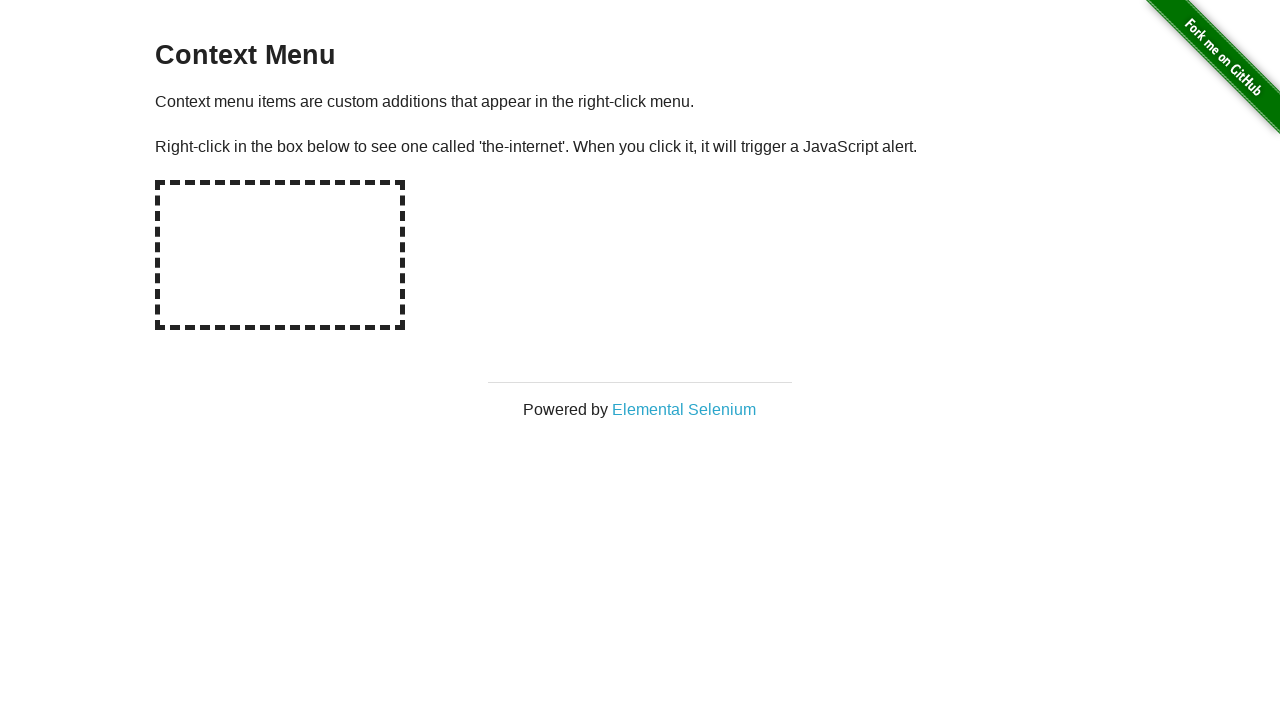

Right-clicked on the hot-spot area to open context menu at (280, 255) on #hot-spot
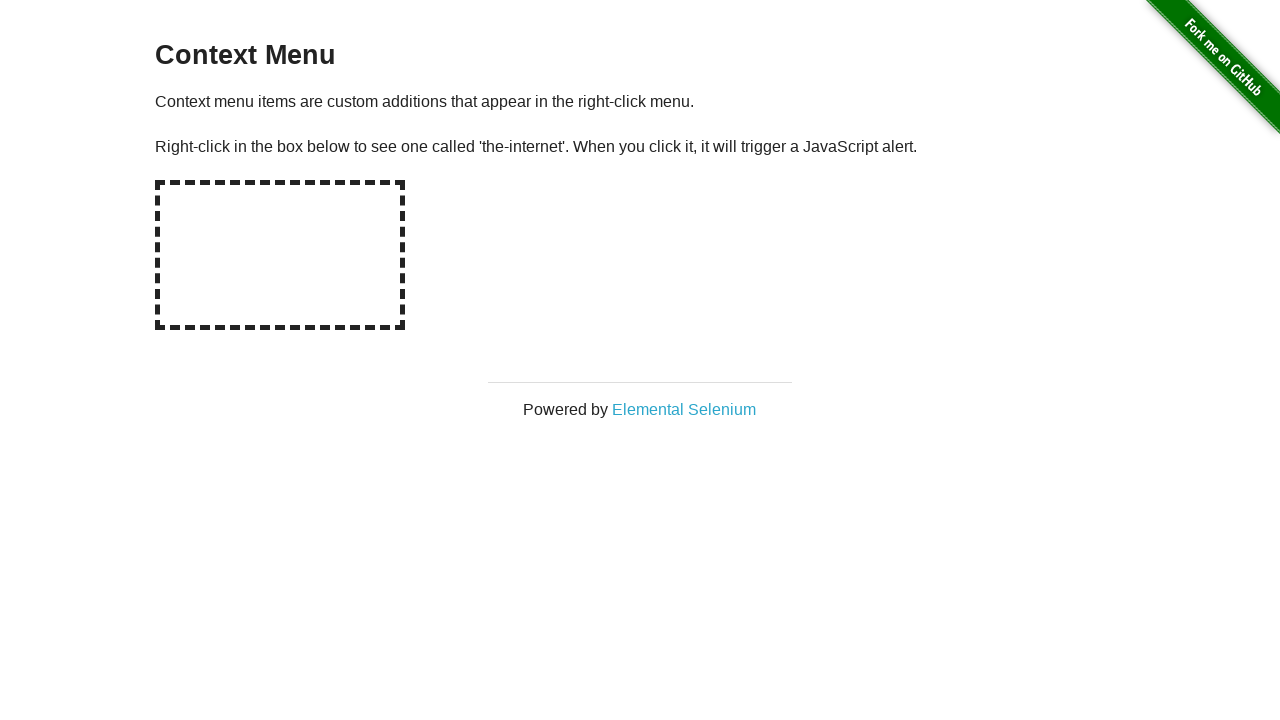

Set up dialog handler to accept alerts containing 'You selected a context menu'
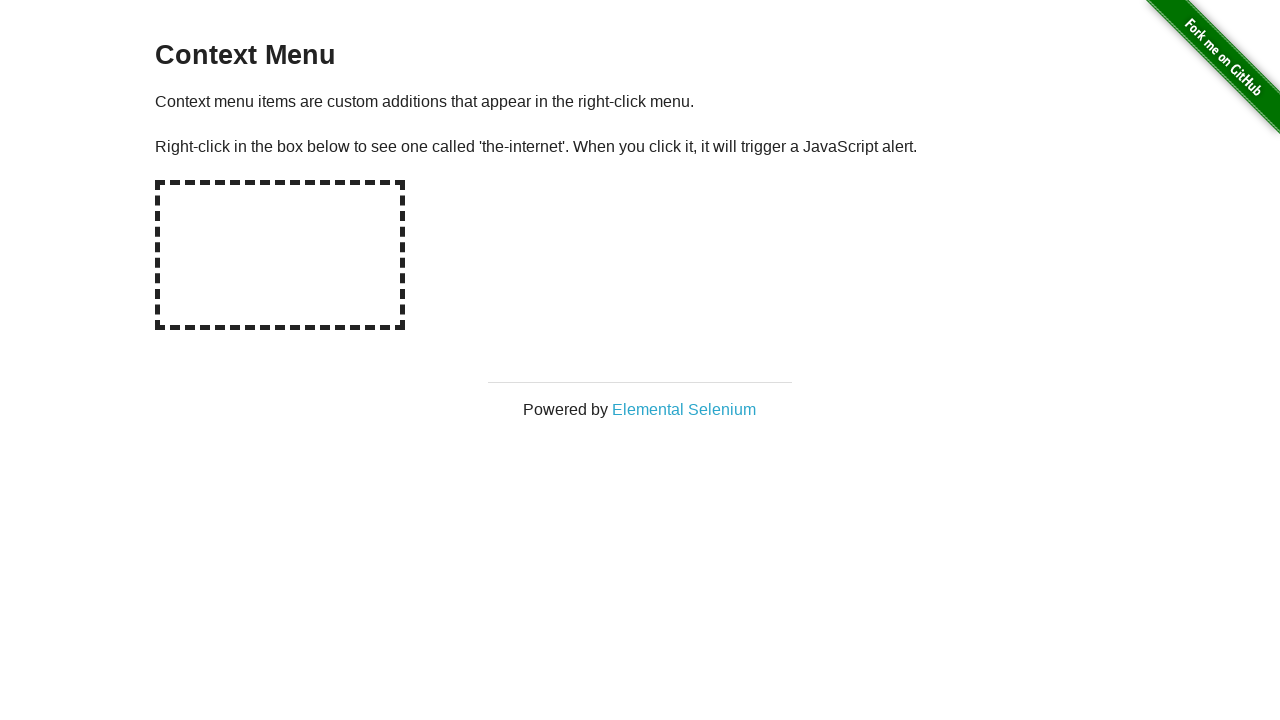

Right-clicked on hot-spot again to trigger the dialog at (280, 255) on #hot-spot
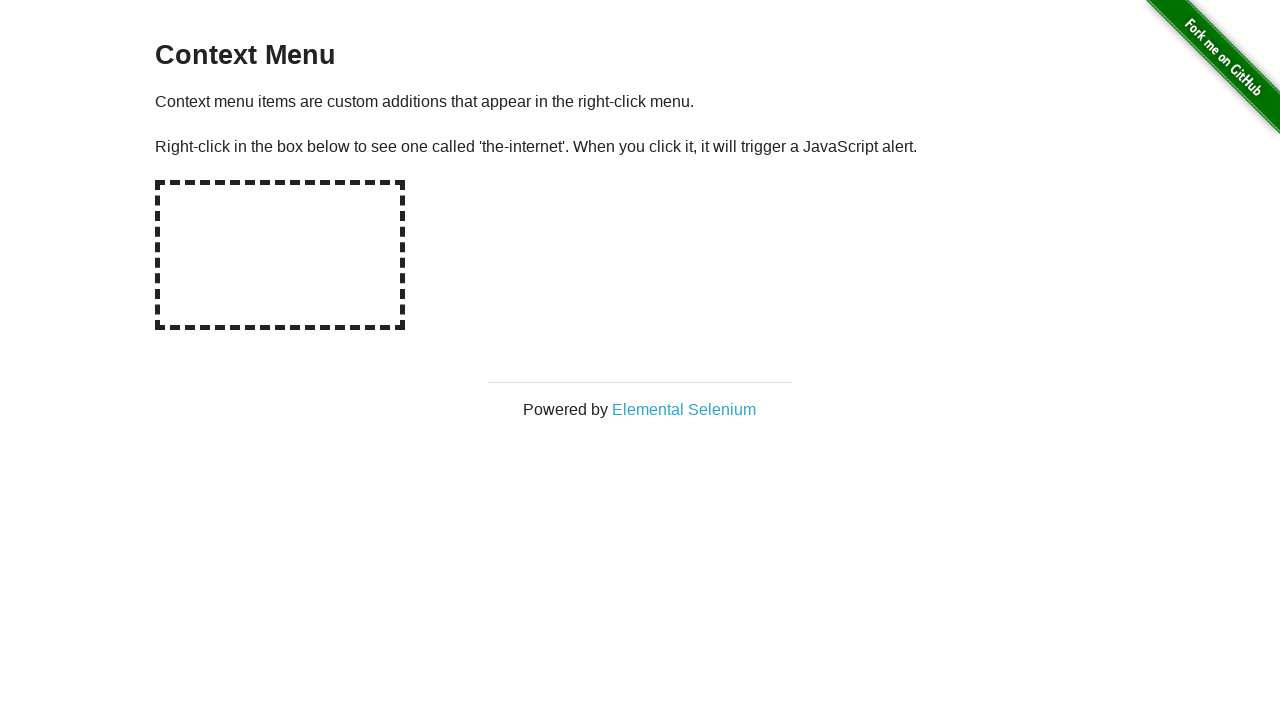

Waited 500ms for dialog to be processed
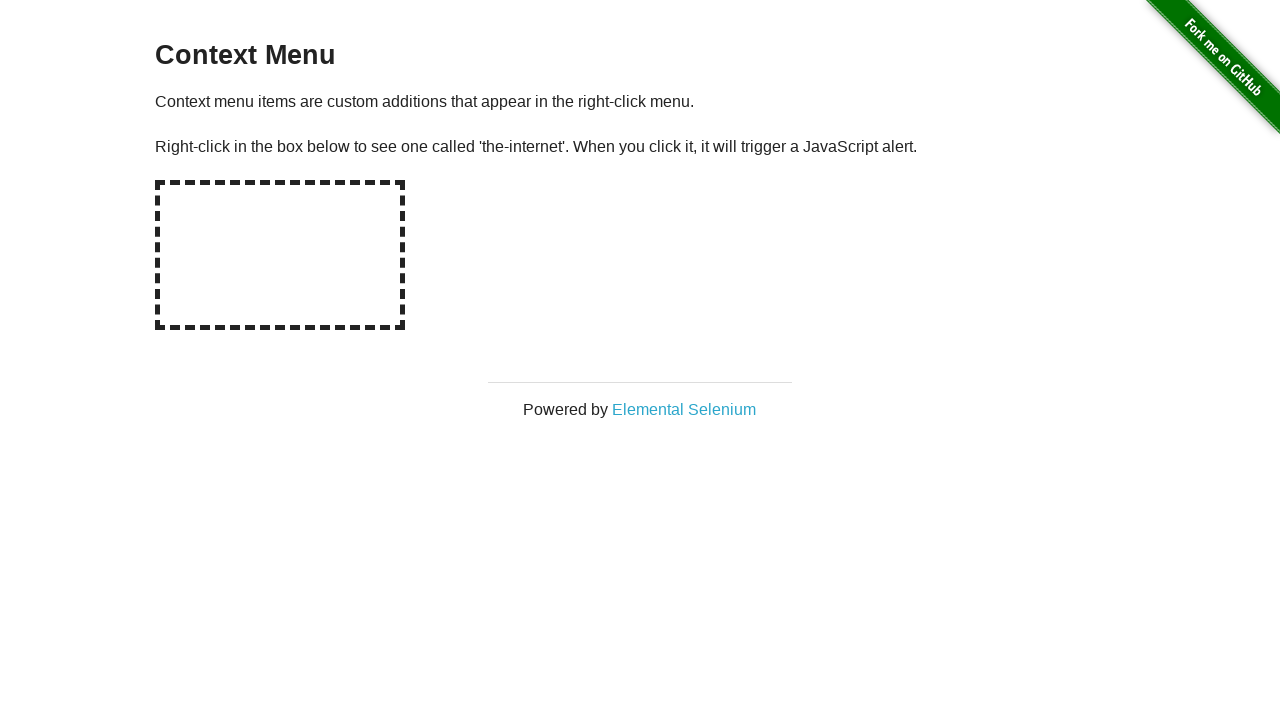

Clicked on 'Elemental Selenium' link, expecting a new page to open at (684, 409) on text=Elemental Selenium
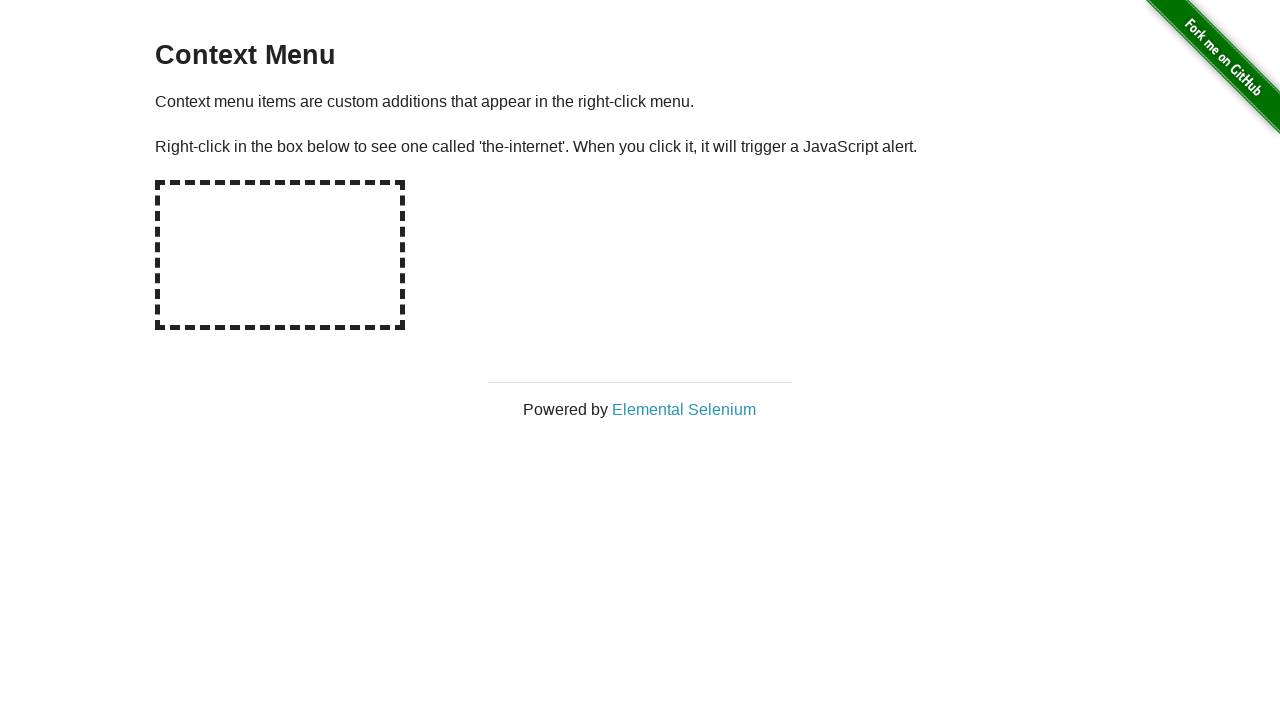

Captured the newly opened page
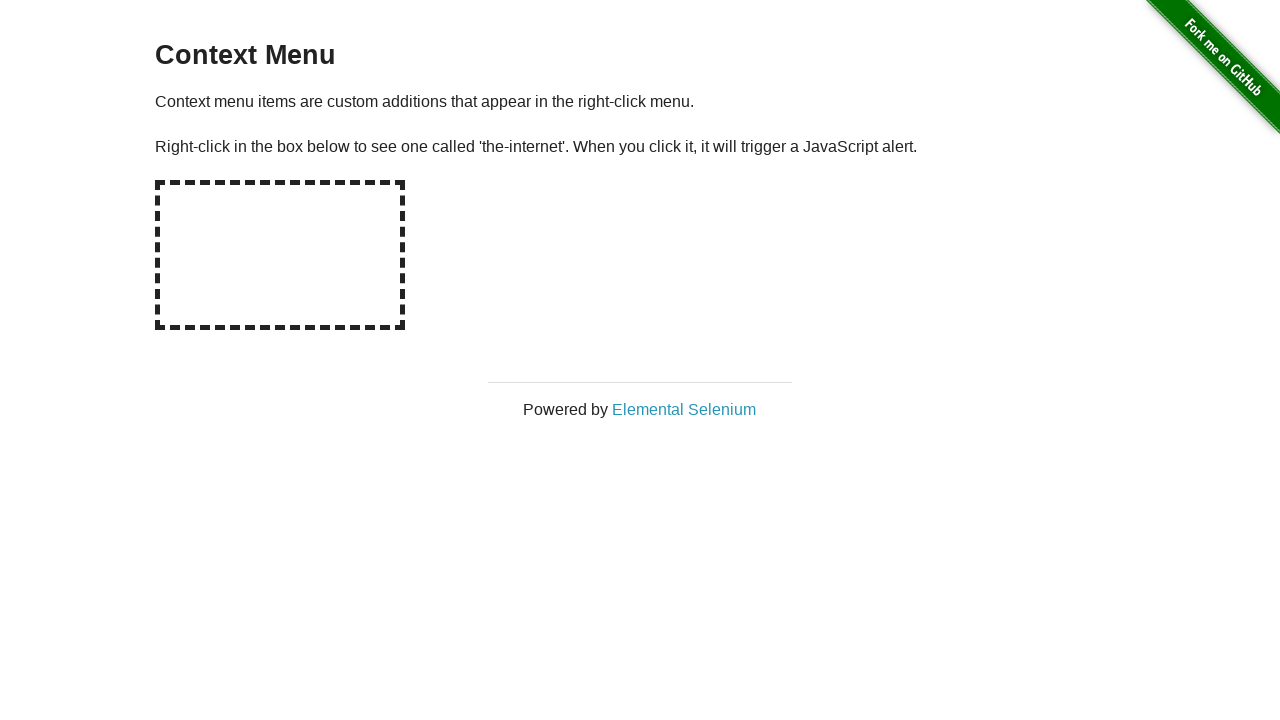

Waited for the new page to fully load
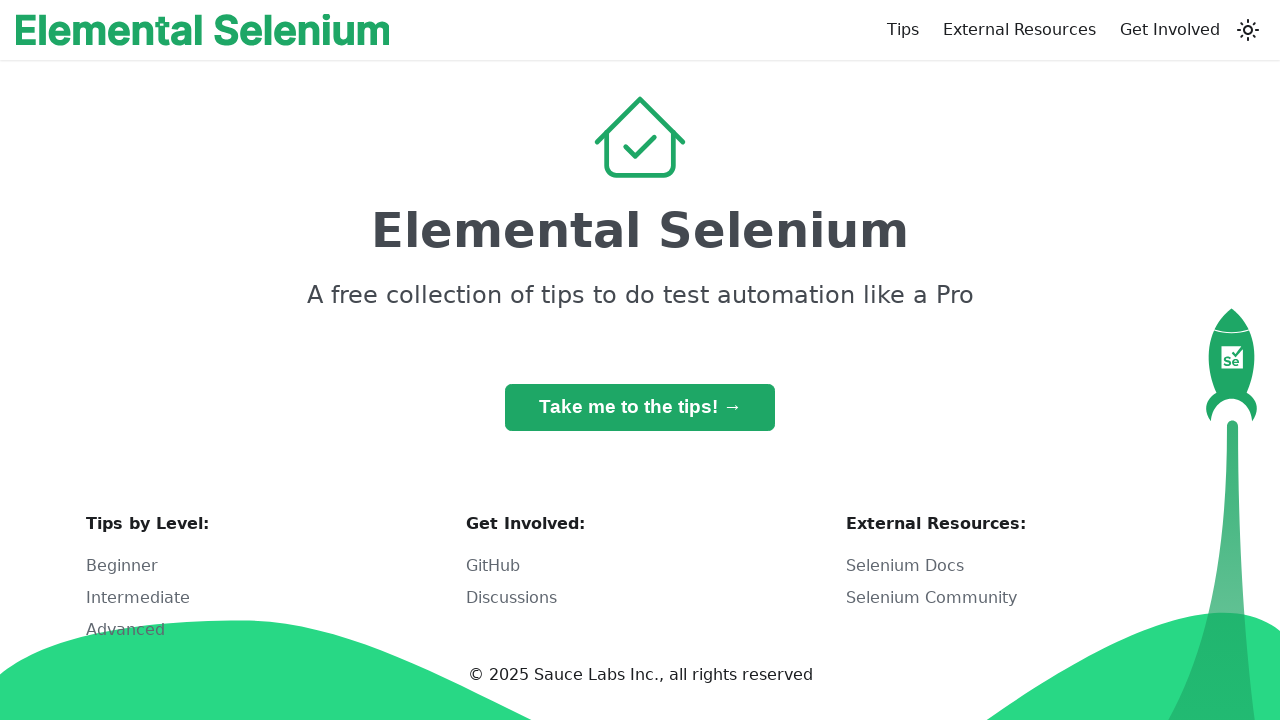

Located and verified h1 element is present on the new page
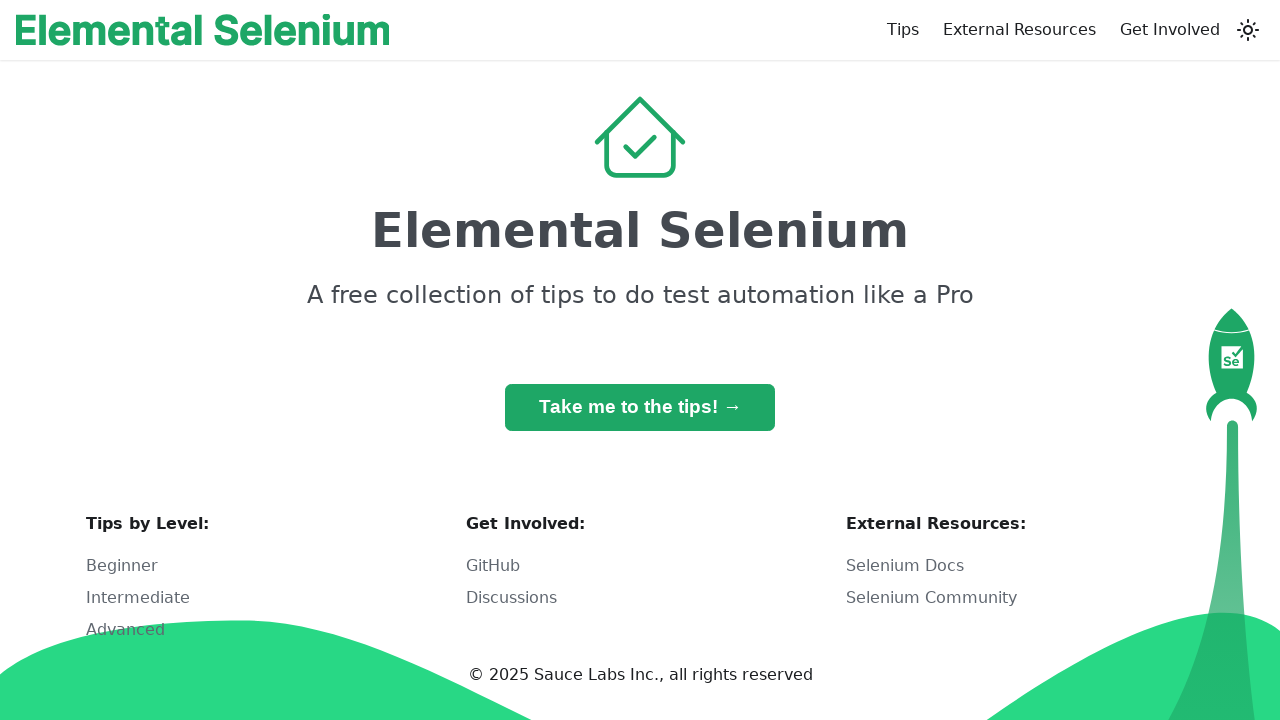

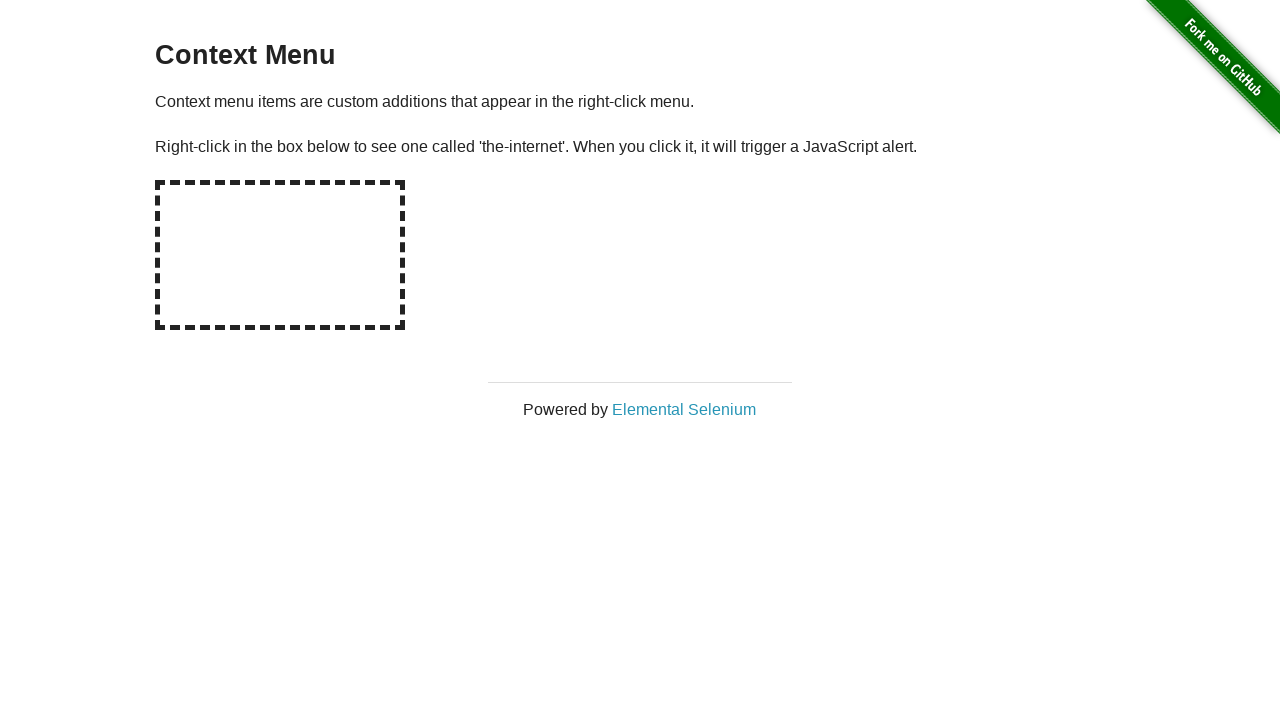